Navigates through an Angular demo app by browsing products, selecting a Selenium product, and adding it to cart

Starting URL: https://rahulshettyacademy.com/angularAppdemo/

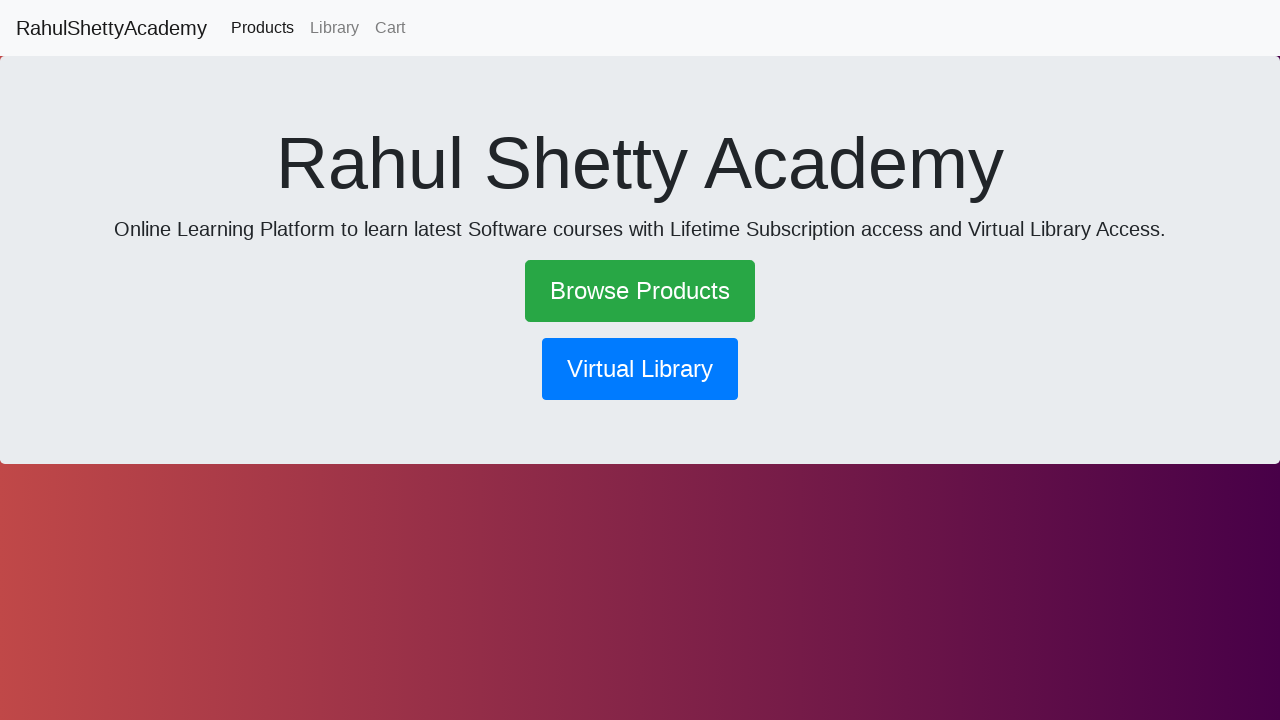

Clicked Browse Products link at (640, 291) on a:has-text('Browse Products')
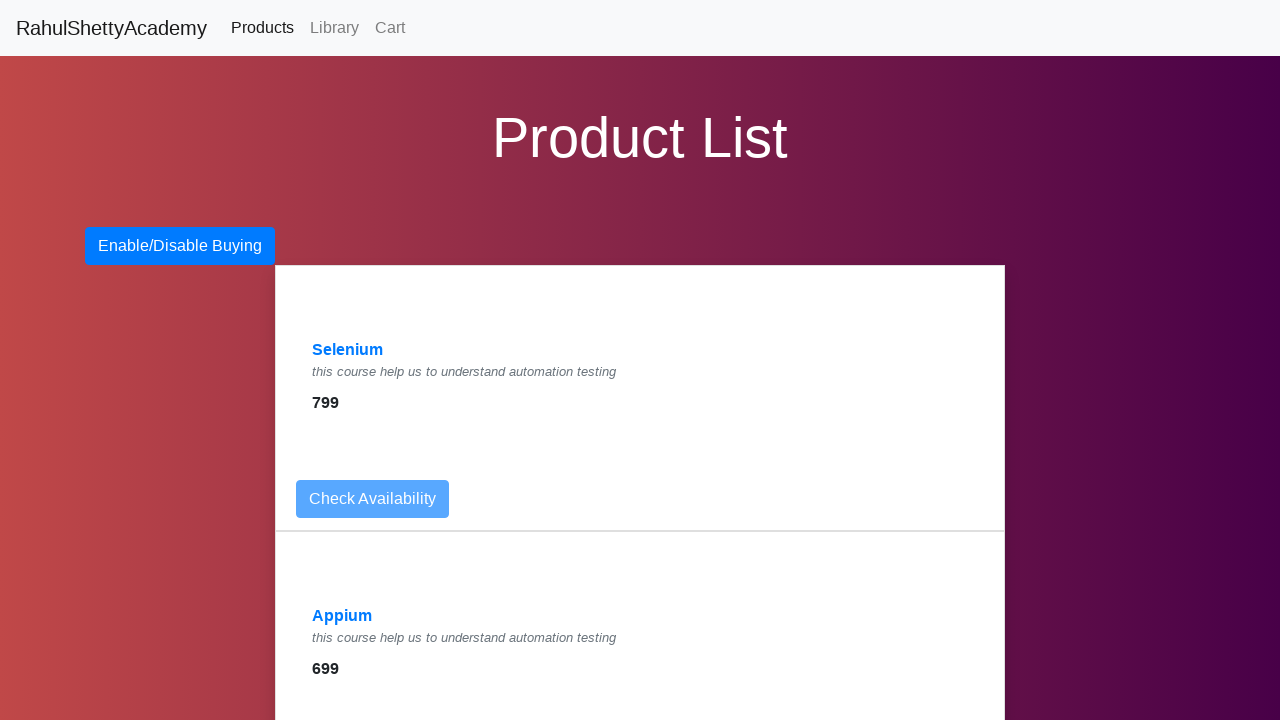

Clicked Selenium product link at (348, 350) on a:has-text('Selenium')
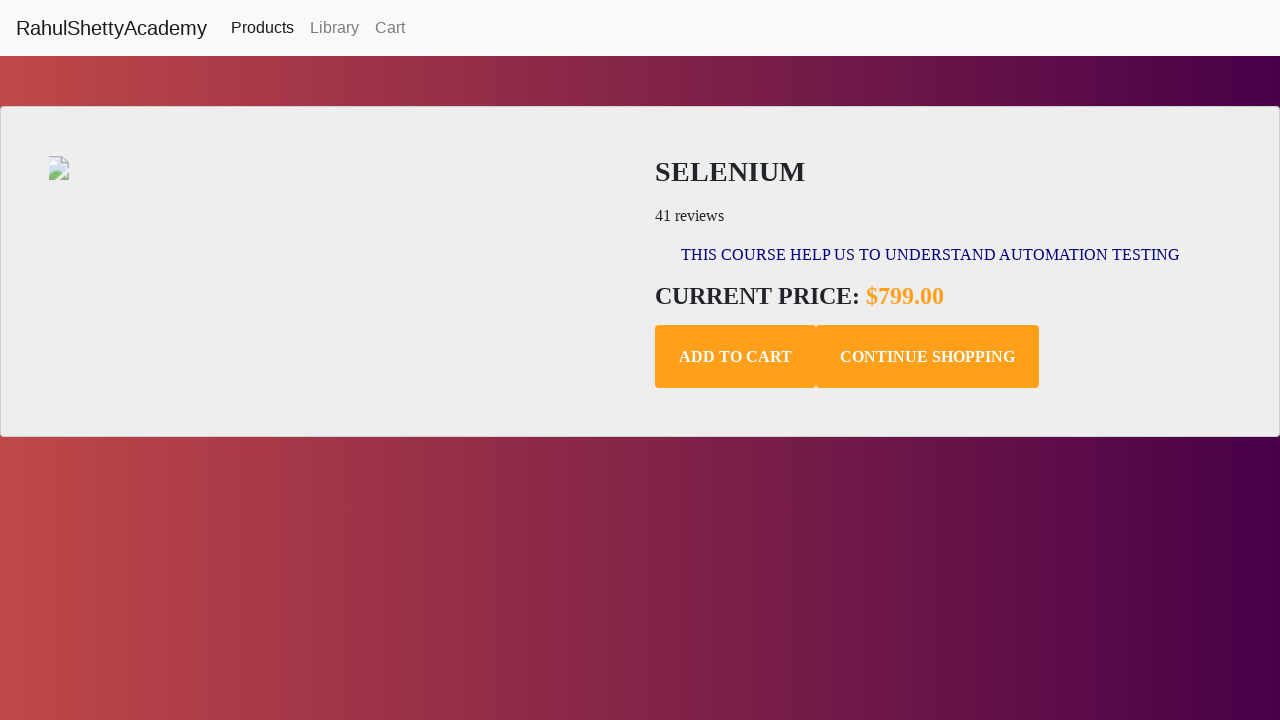

Clicked Add to Cart button at (736, 357) on button:has-text('Add to Cart')
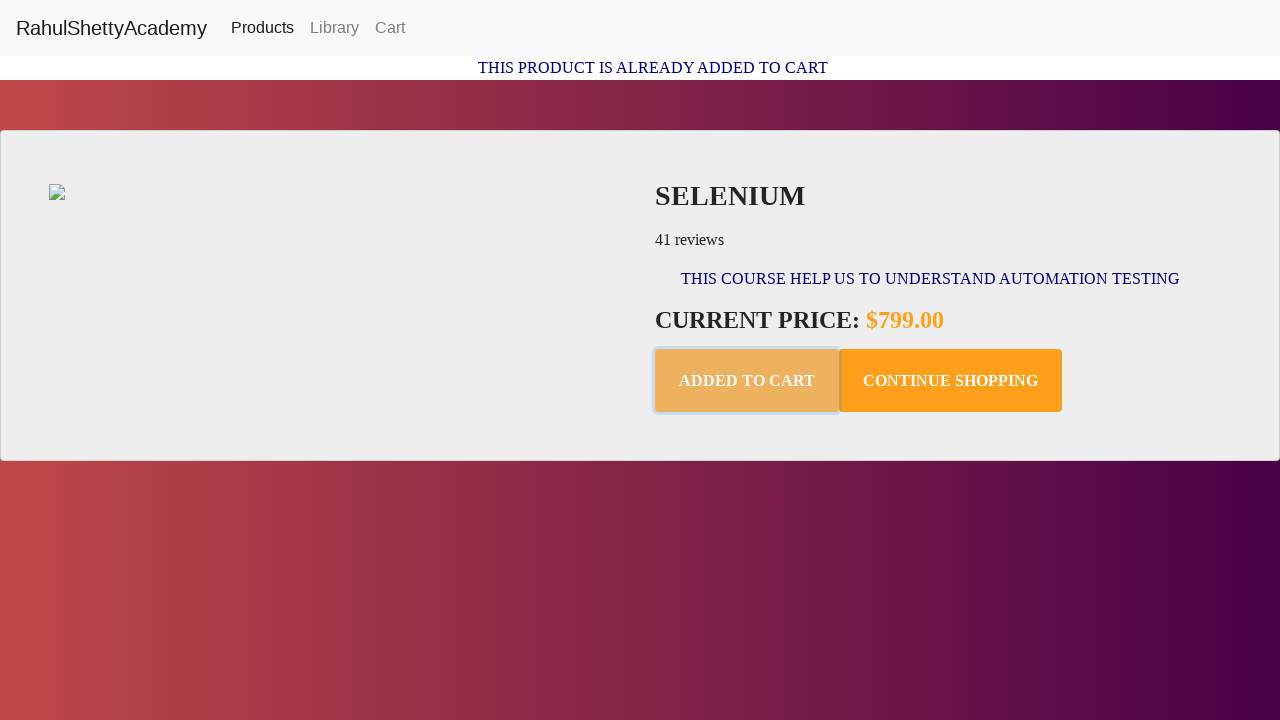

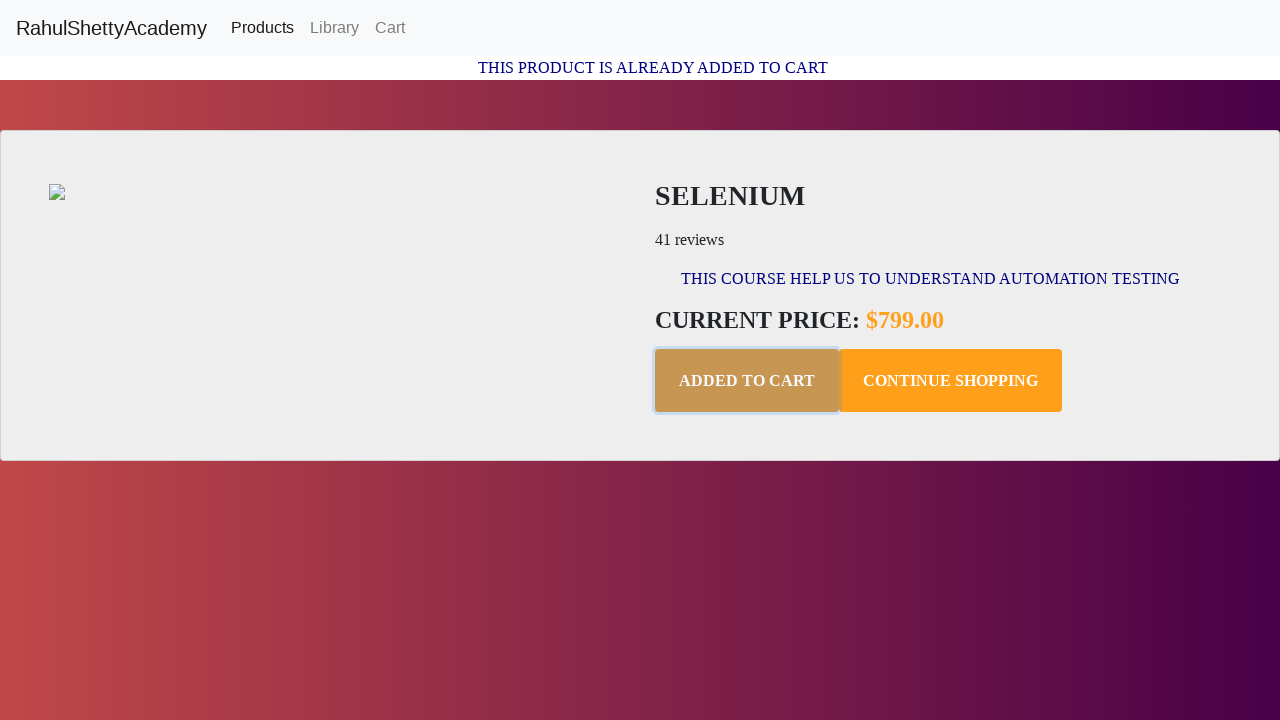